Tests adding multiple specific vegetables (Brocolli, Cauliflower, Cucumber) to the shopping cart by finding them in the product list and clicking their add to cart buttons

Starting URL: https://rahulshettyacademy.com/seleniumPractise/#/

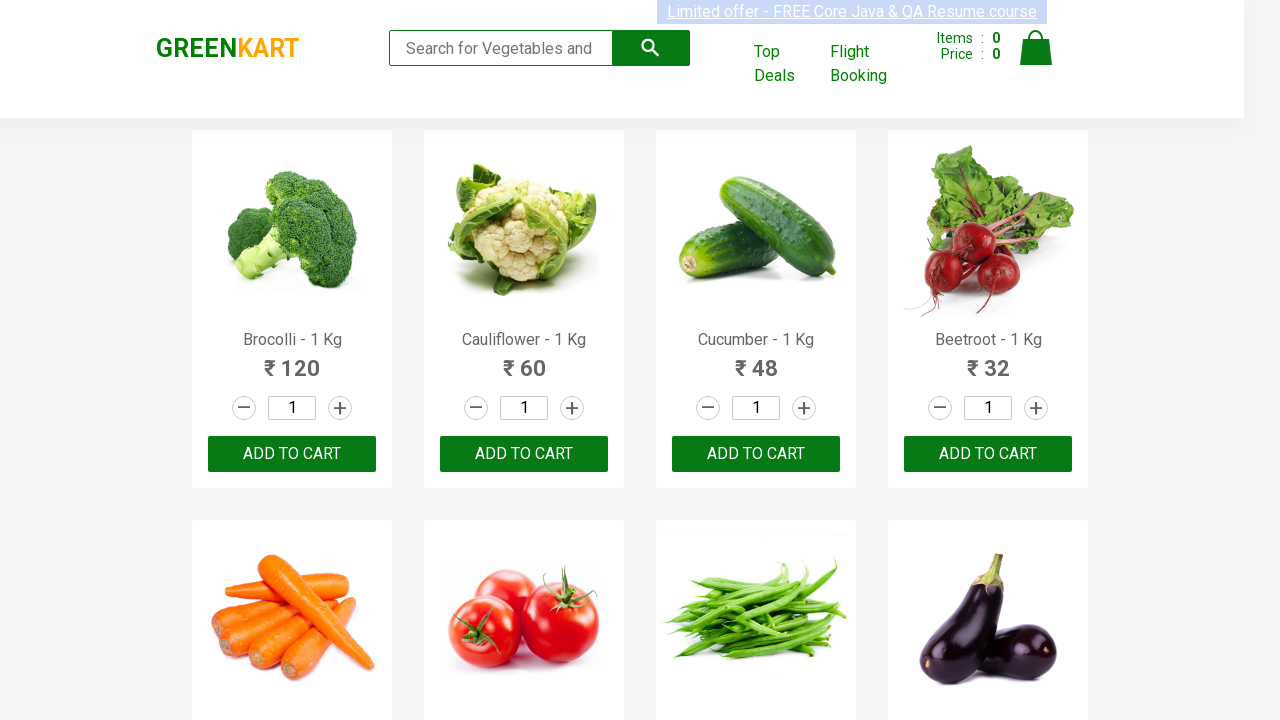

Waited for product list to load (h4.product-name selector)
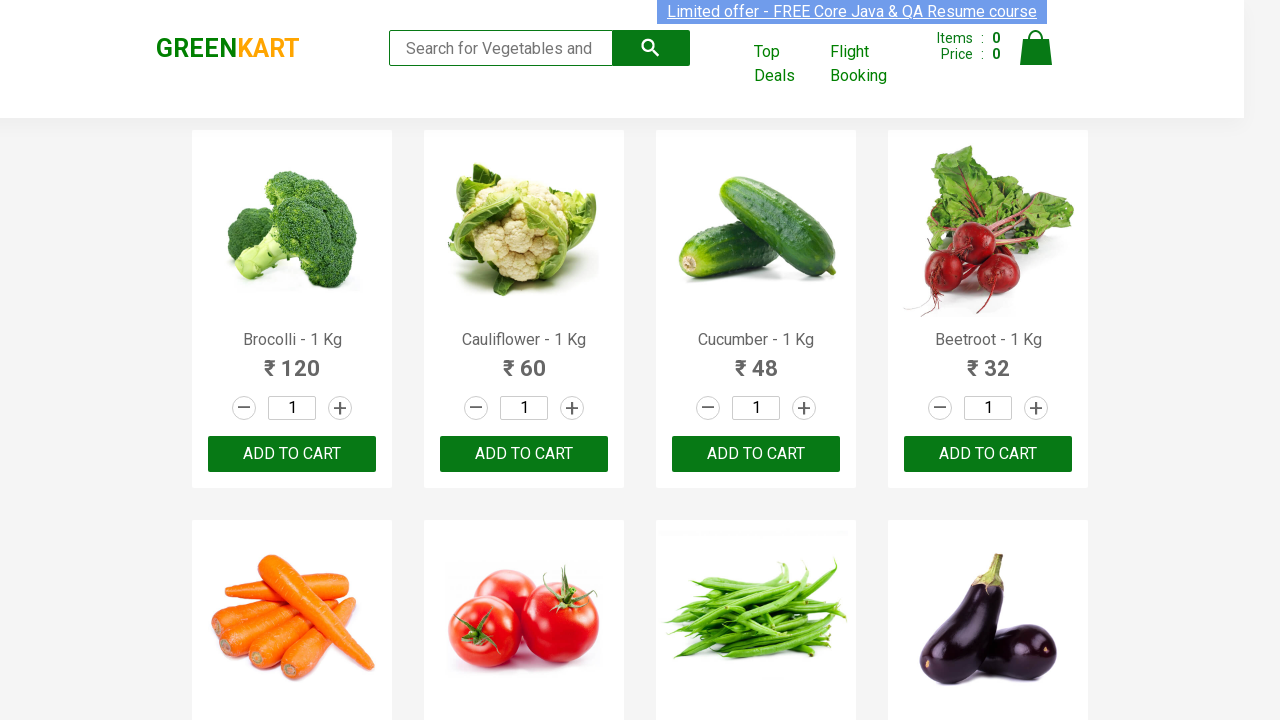

Retrieved all product names from the page
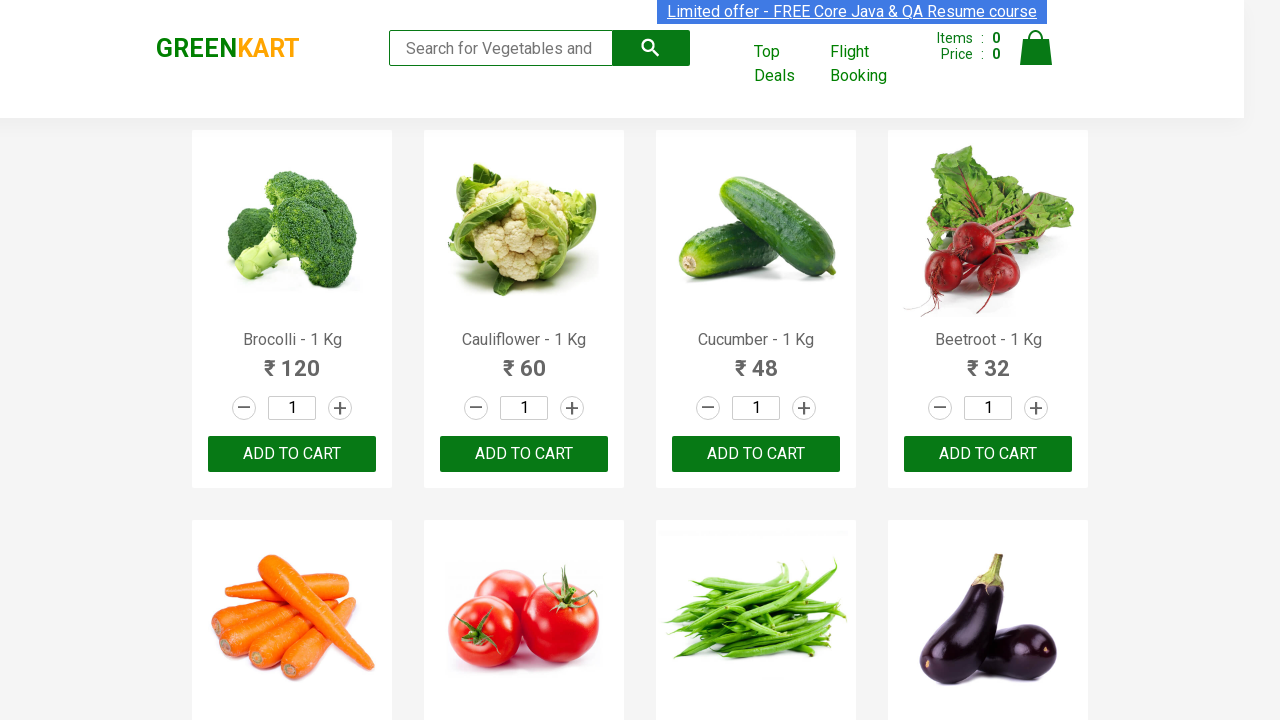

Added 'Brocolli' to cart by clicking add to cart button at (292, 454) on div.product-action > button >> nth=0
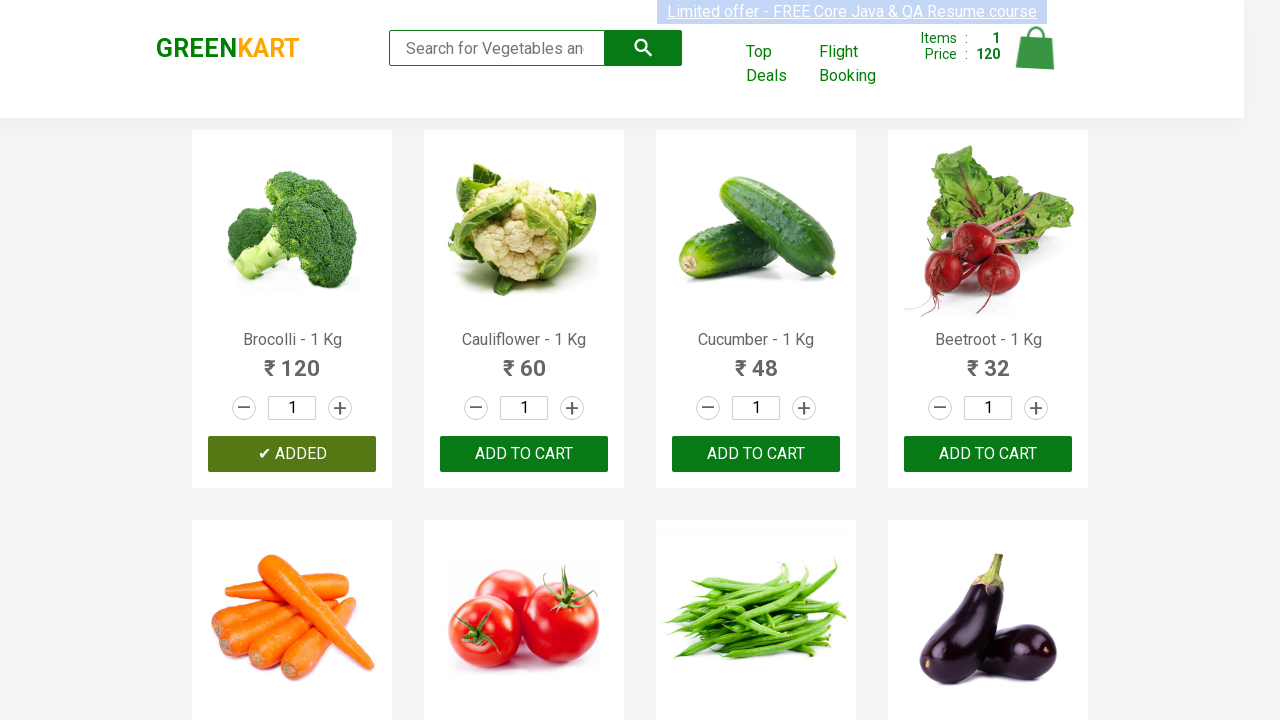

Added 'Cauliflower' to cart by clicking add to cart button at (524, 454) on div.product-action > button >> nth=1
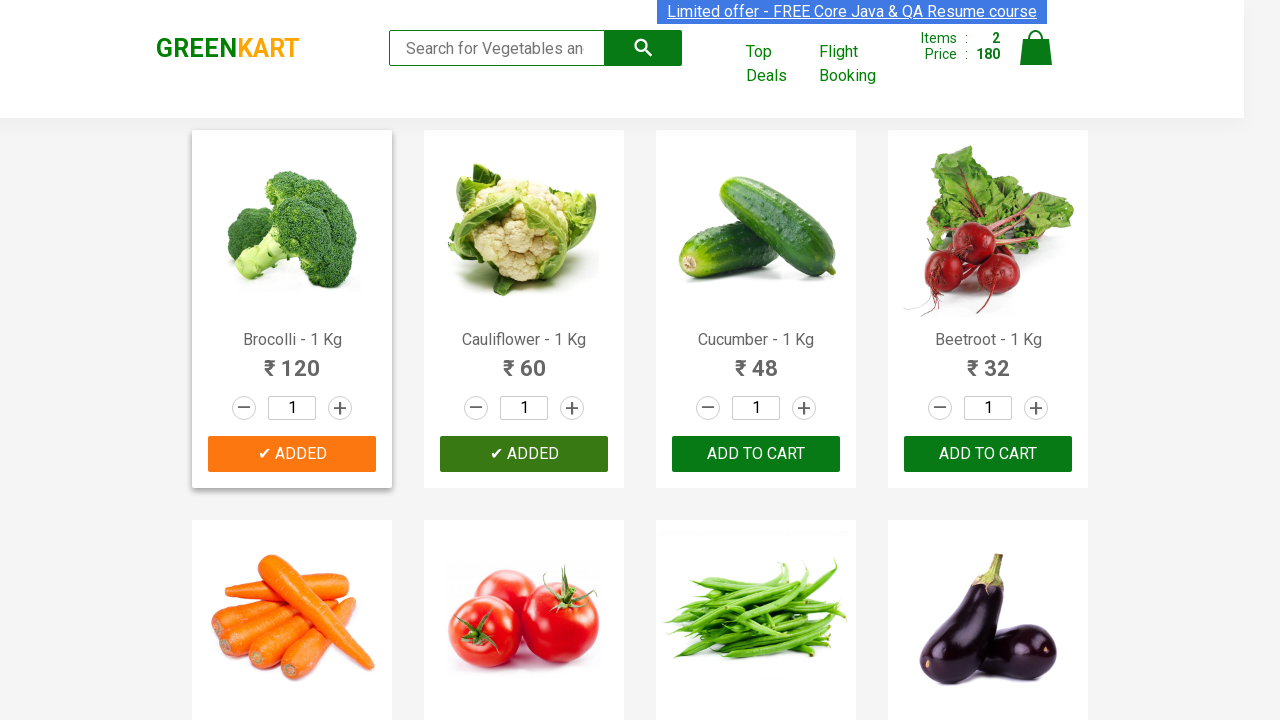

Added 'Cucumber' to cart by clicking add to cart button at (756, 454) on div.product-action > button >> nth=2
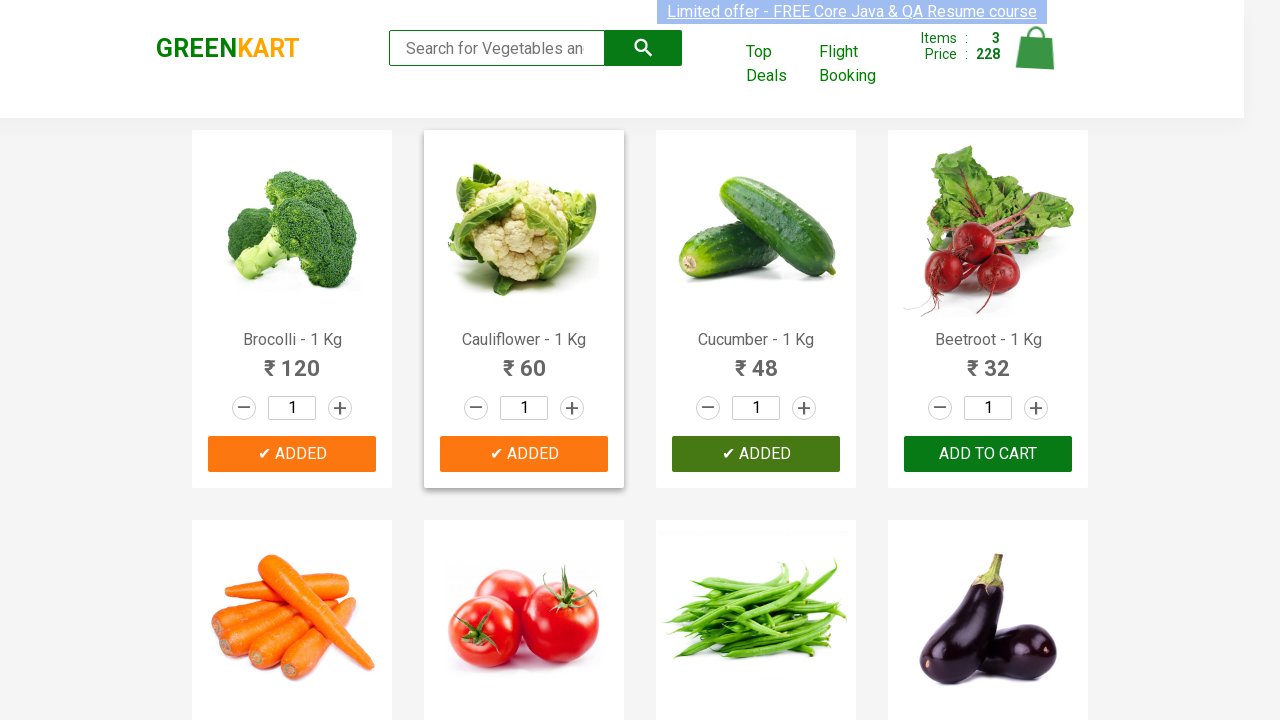

All target items (Brocolli, Cauliflower, Cucumber) have been added to cart
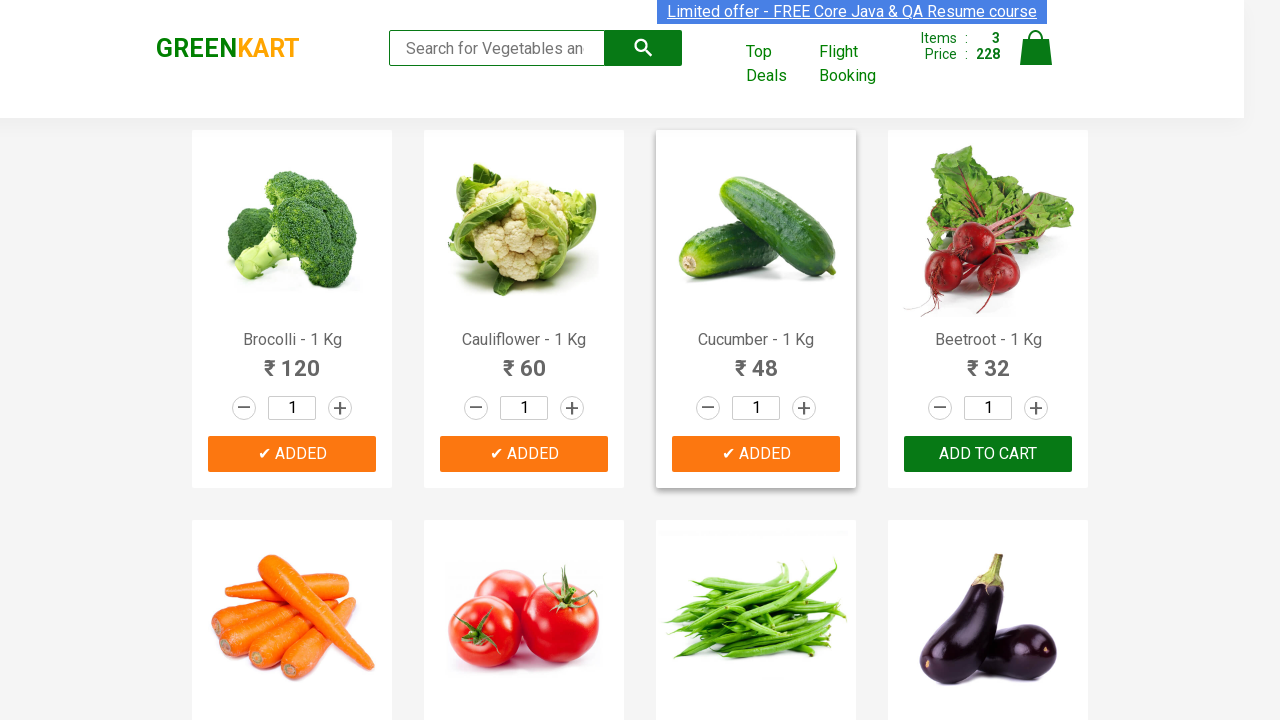

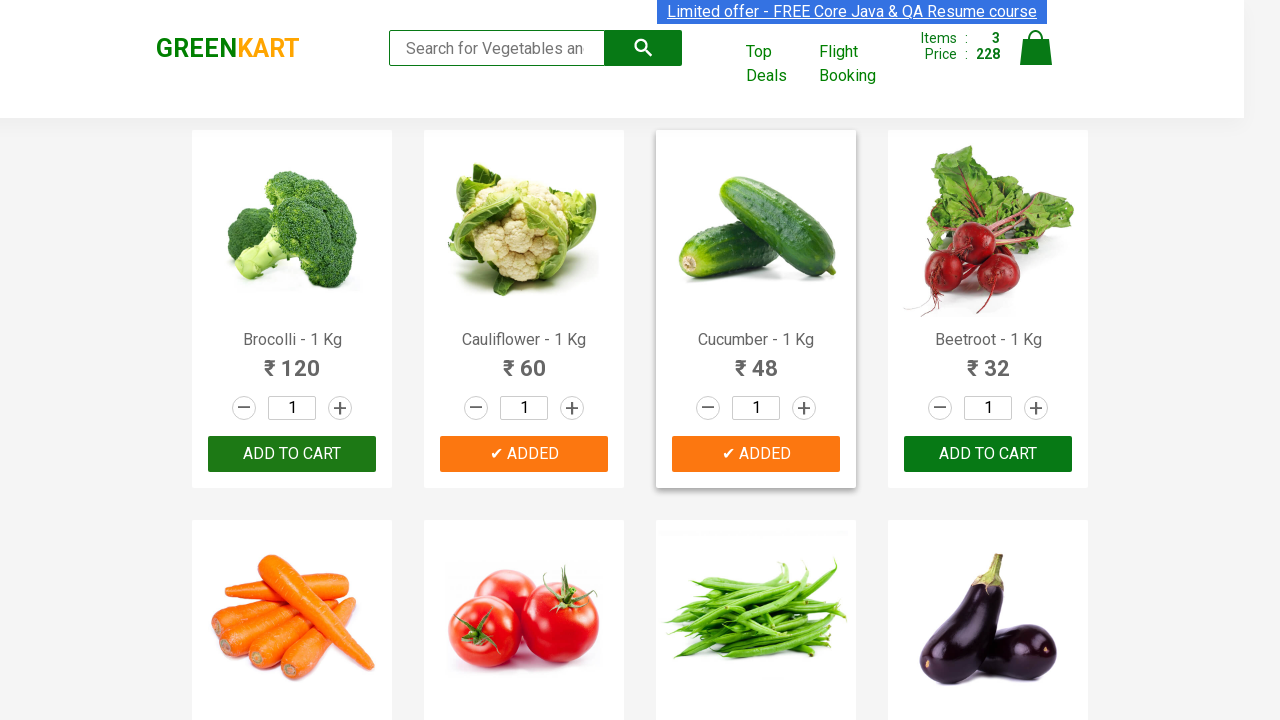